Tests a practice form by filling out personal information including first name, last name, email, gender, phone number, date of birth, subjects, hobbies, address, and state/city dropdowns.

Starting URL: https://demoqa.com/automation-practice-form

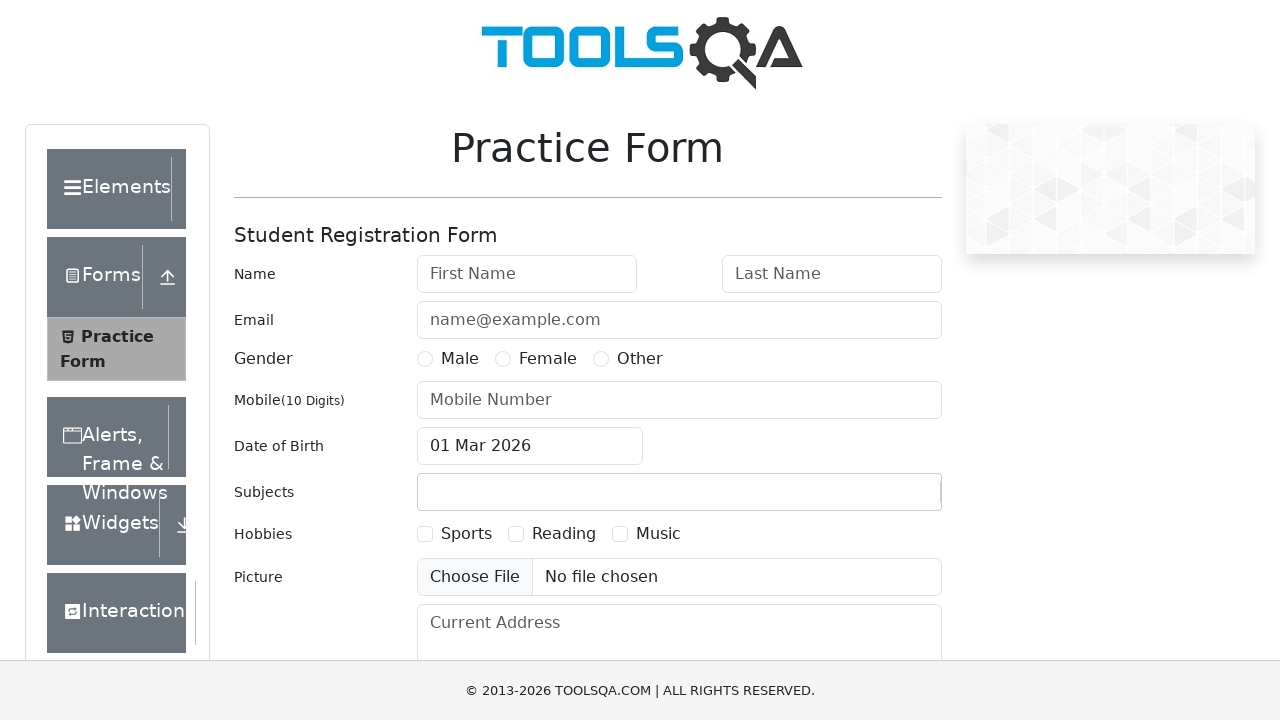

Filled first name field with 'Nadeem' on #firstName
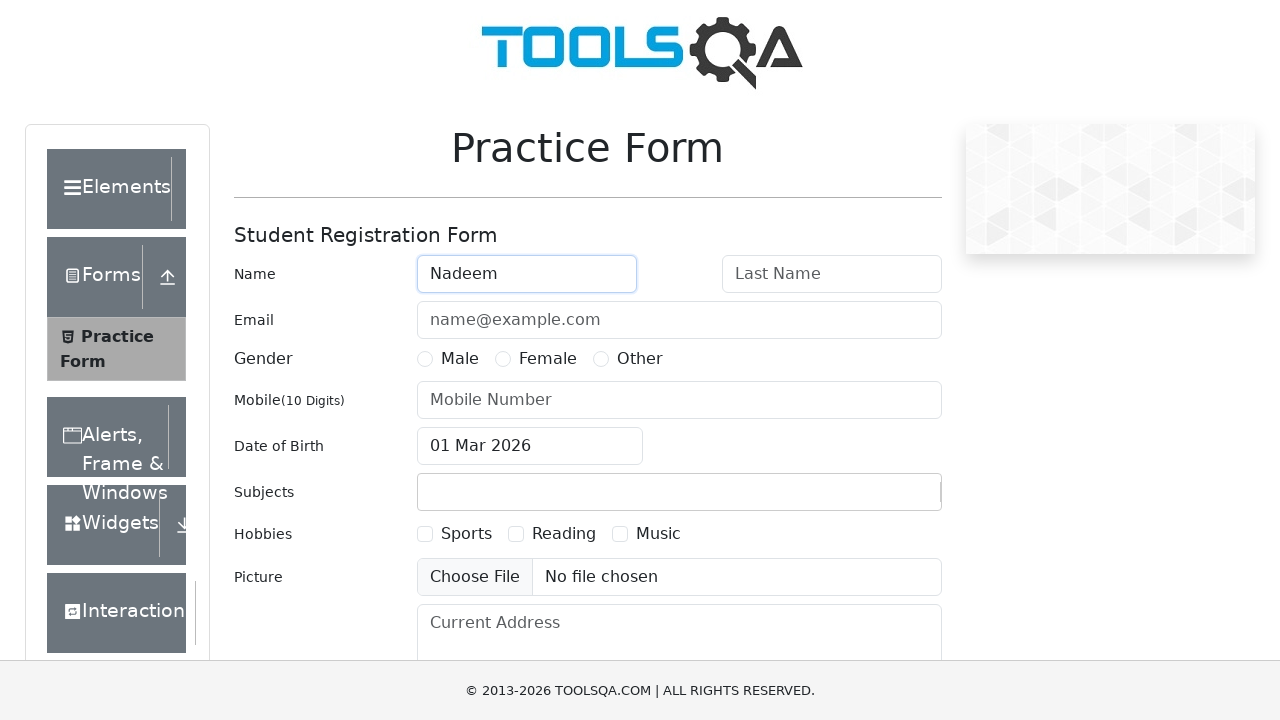

Filled last name field with 'Khan' on #lastName
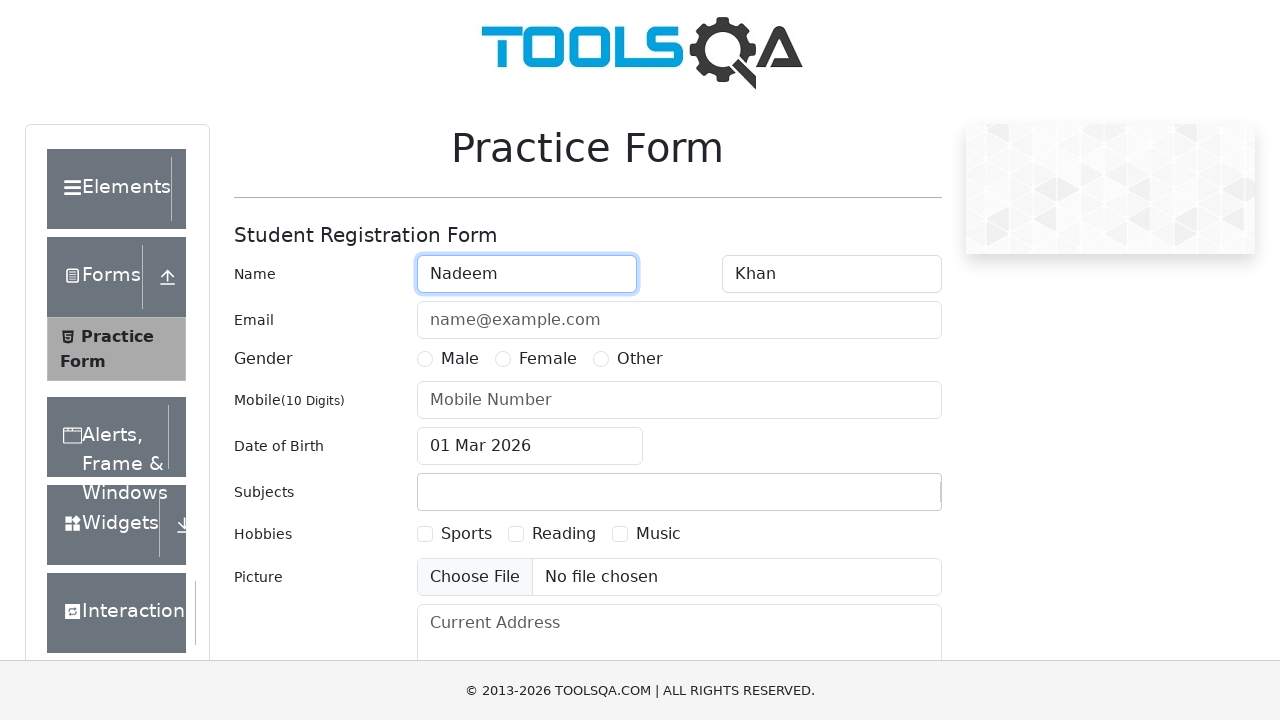

Filled email field with 'mrnadeem114@gmail.com' on #userEmail
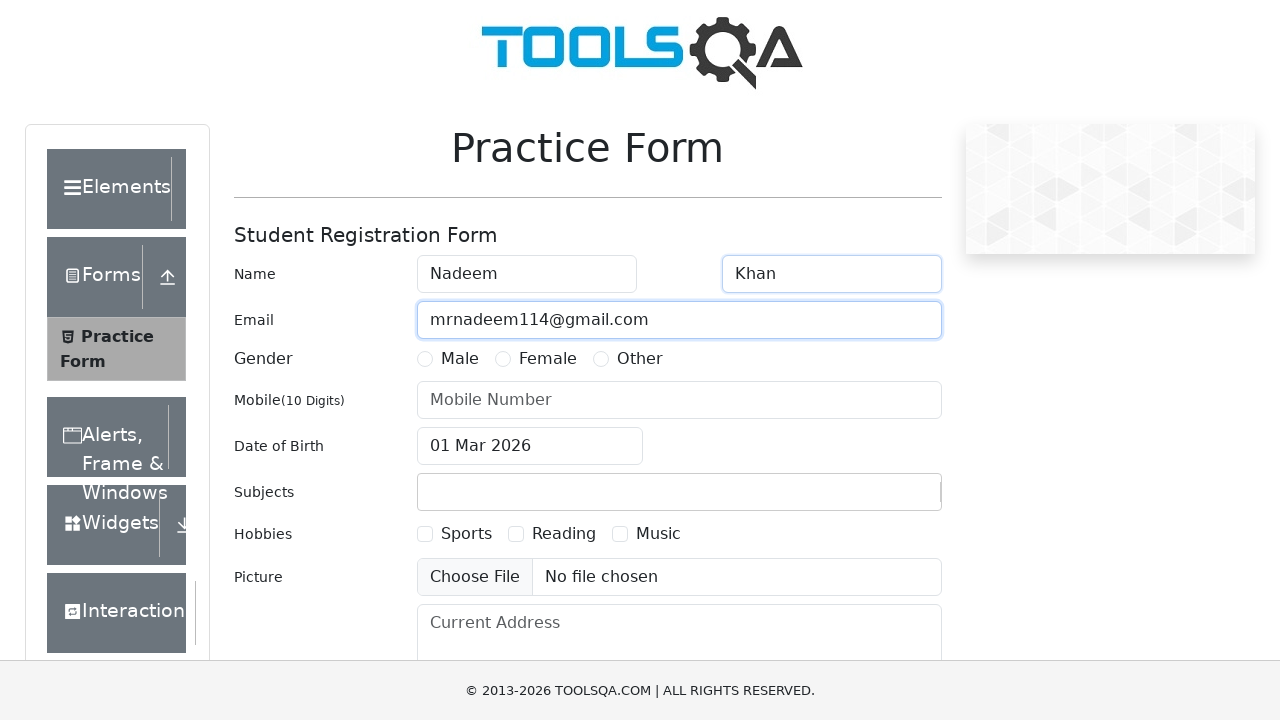

Selected Male gender radio button at (460, 359) on label[for='gender-radio-1']
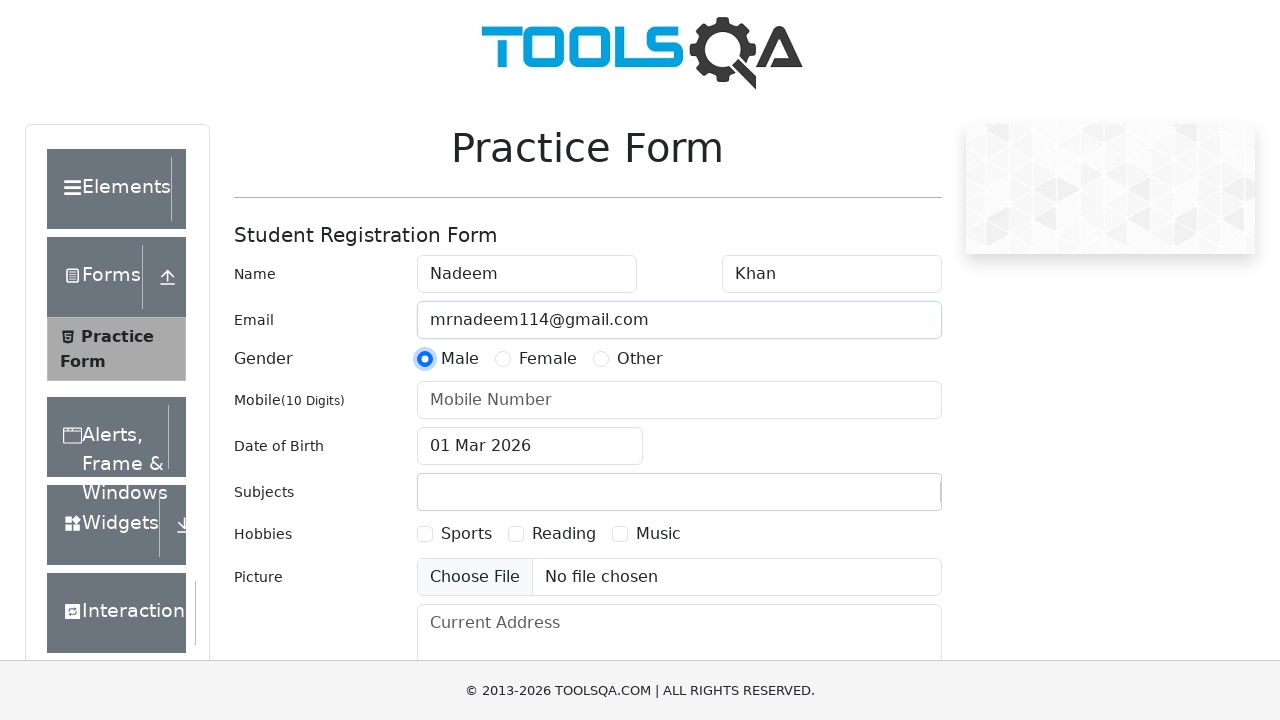

Filled mobile number field with '3141234567' on #userNumber
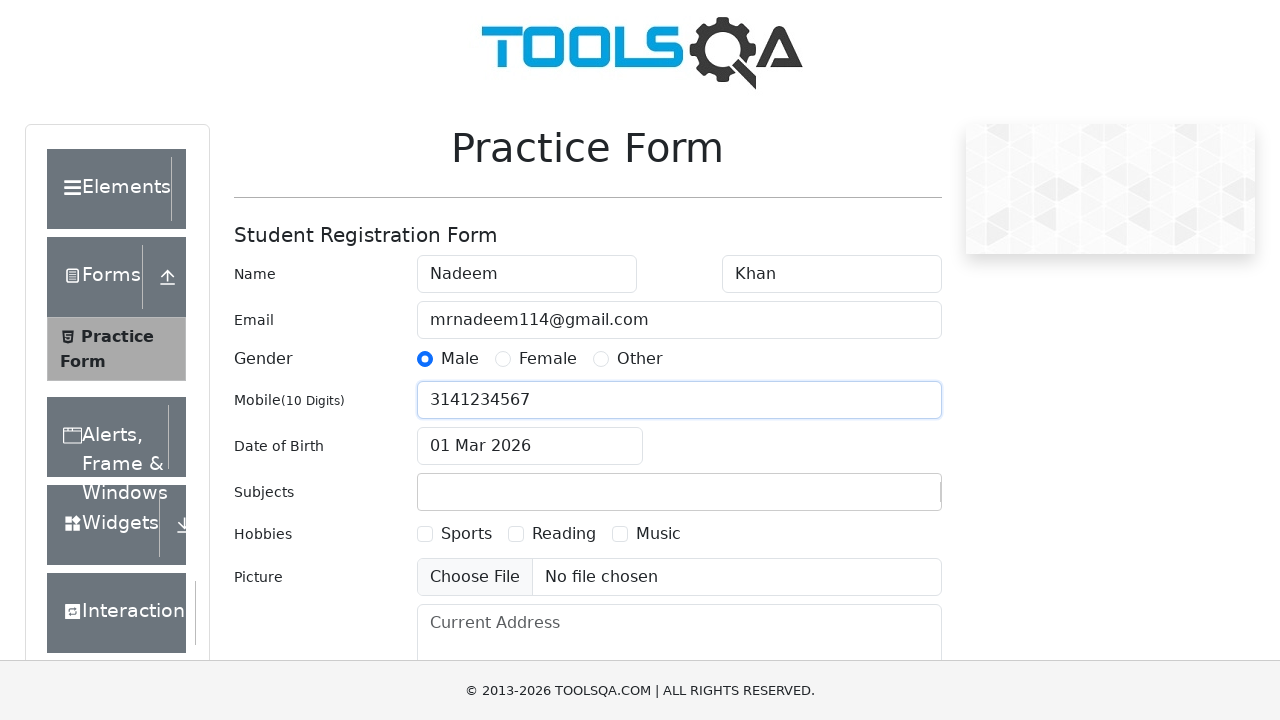

Clicked date of birth input field to open picker at (530, 446) on #dateOfBirthInput
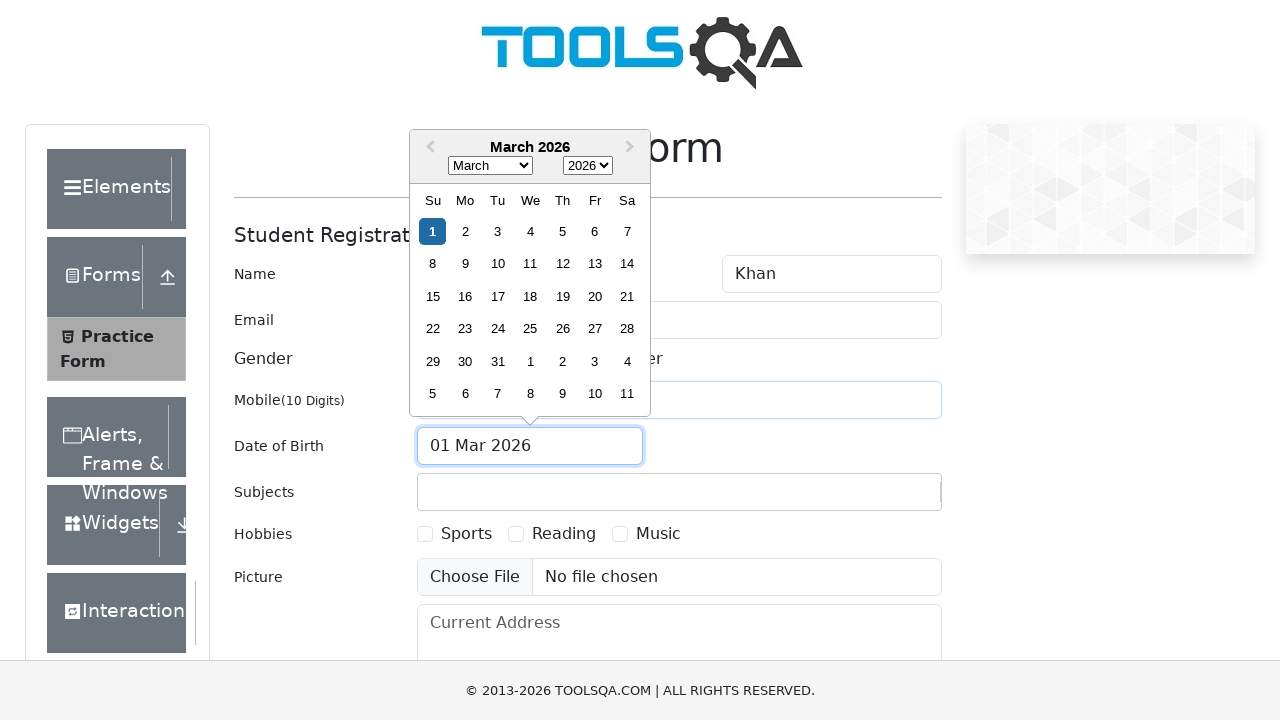

Selected all text in date of birth field
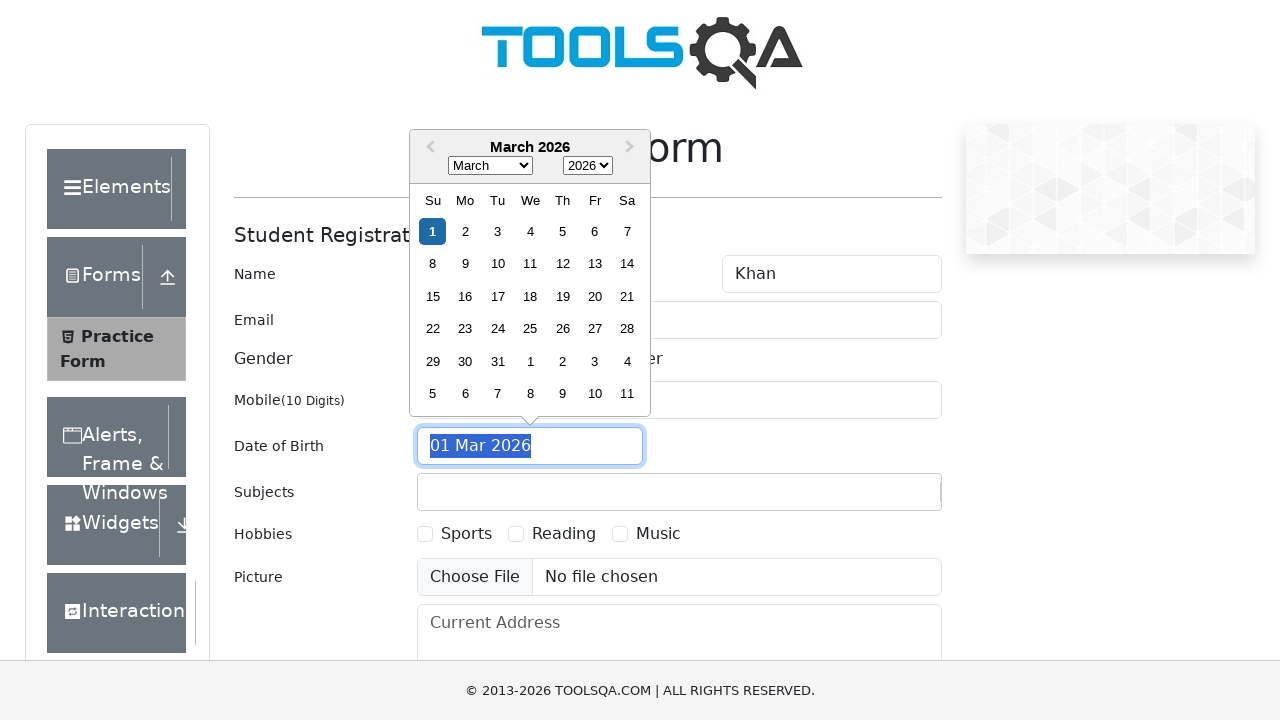

Typed date of birth '11 Jul 1999'
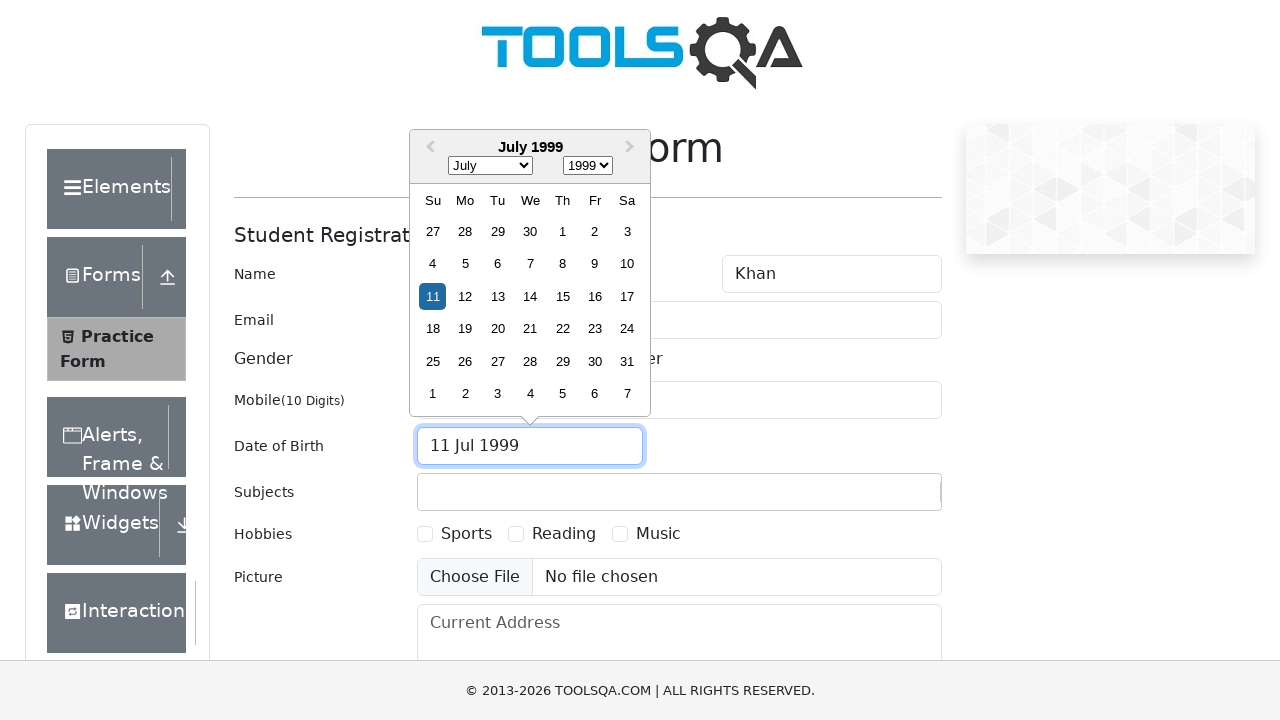

Pressed Enter to confirm date of birth
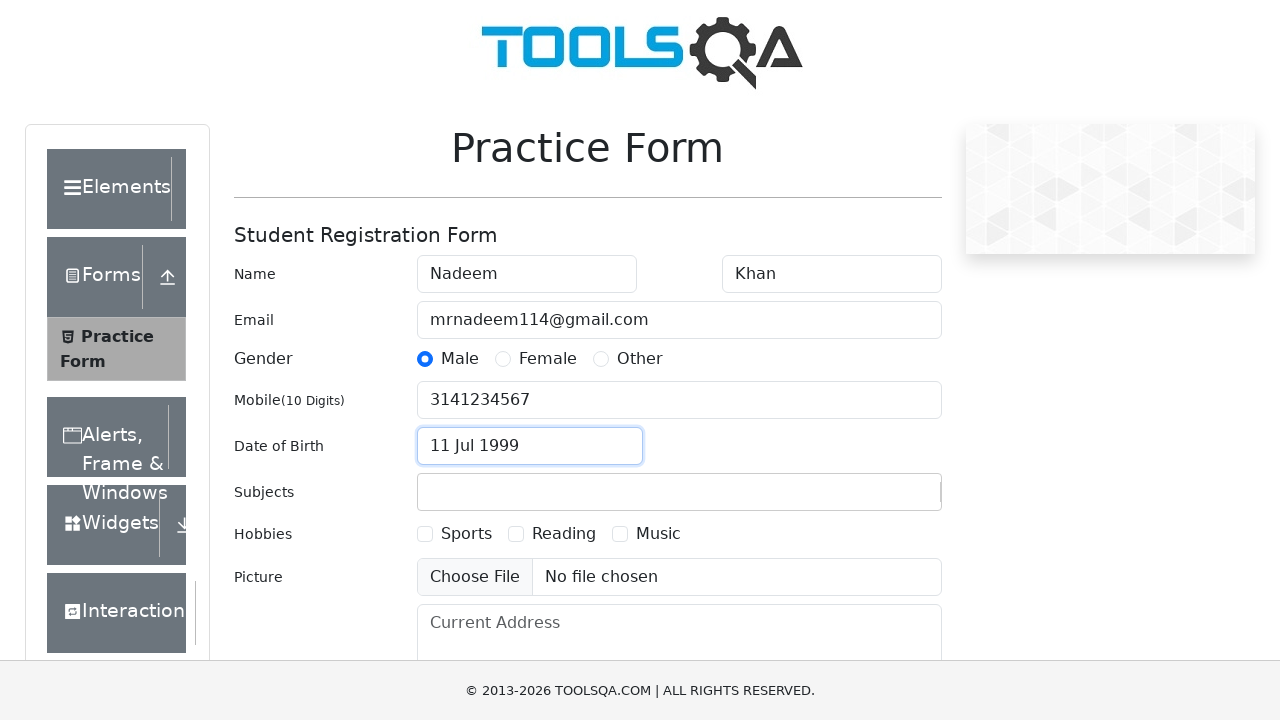

Clicked subjects input field at (430, 492) on #subjectsInput
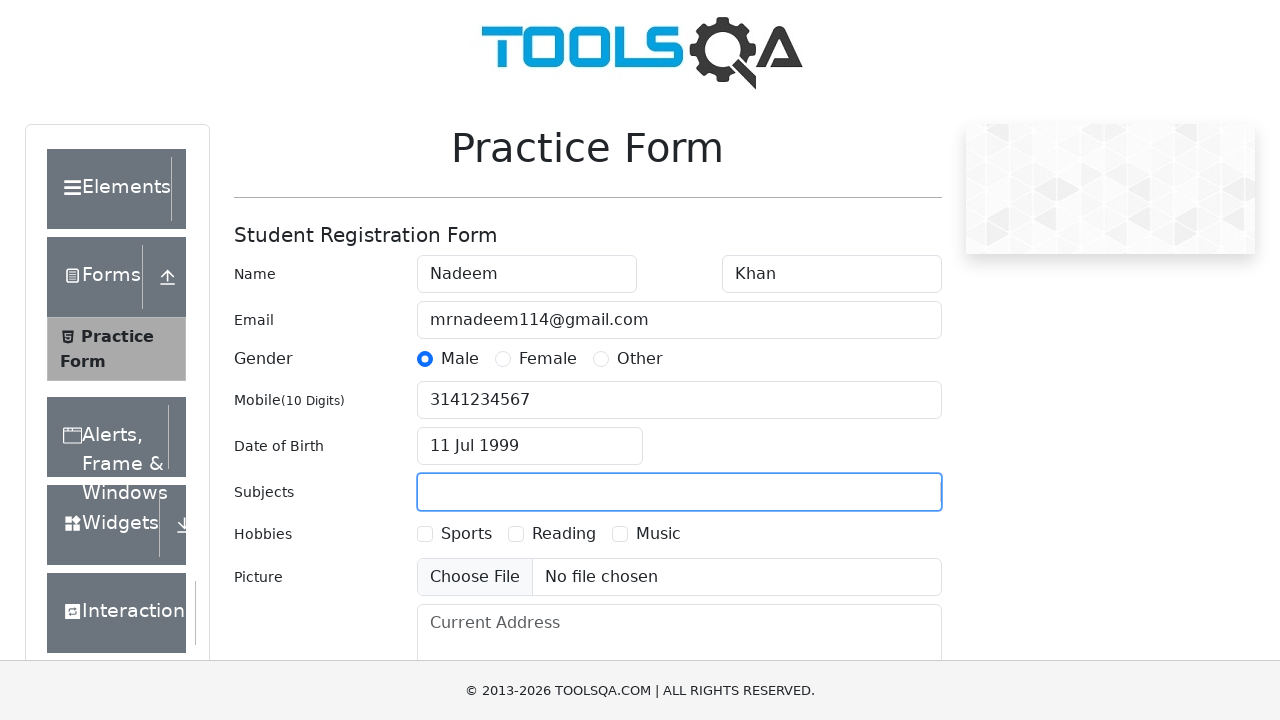

Filled subjects field with 'Comp' on #subjectsInput
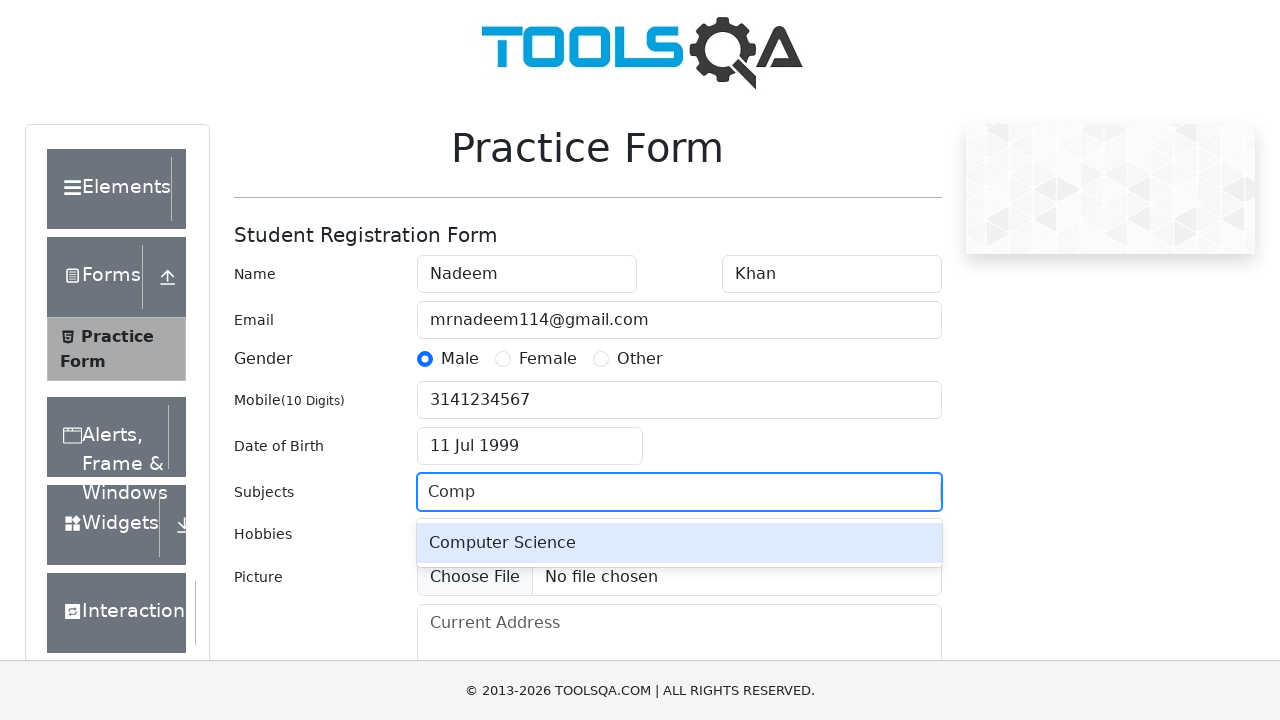

Pressed Enter to select subject
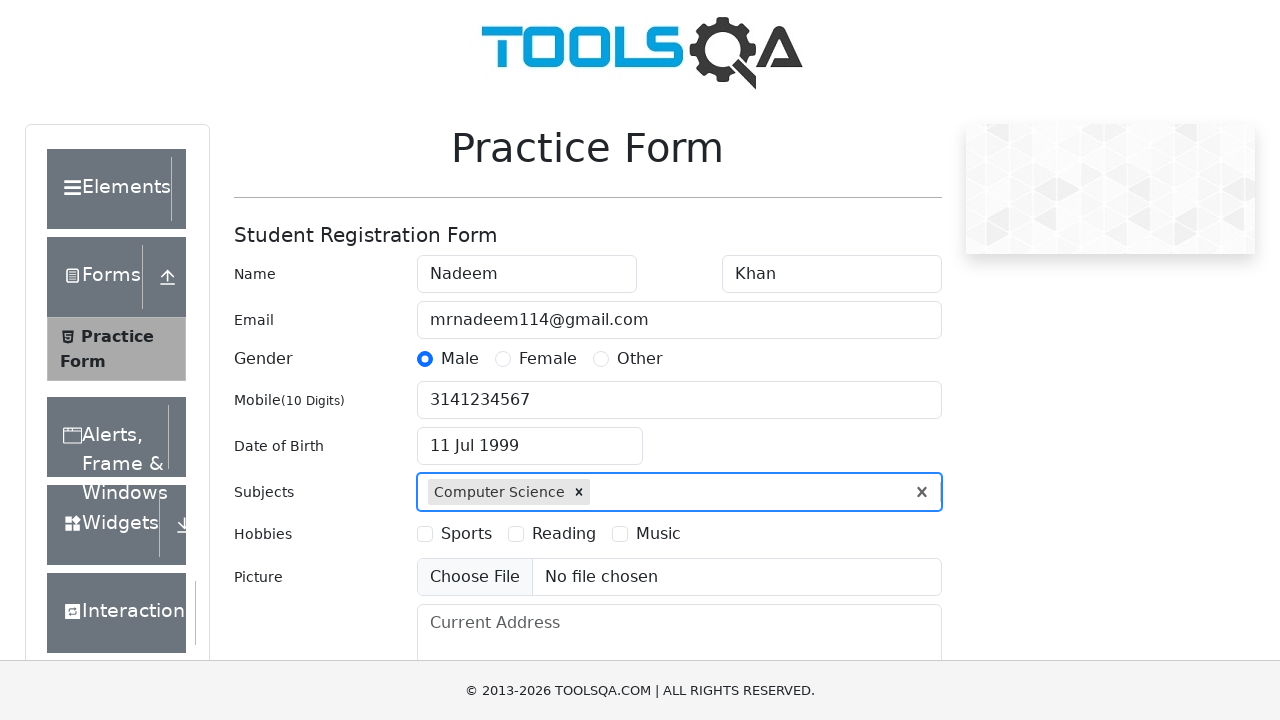

Selected Music hobbies checkbox at (658, 534) on label[for='hobbies-checkbox-3']
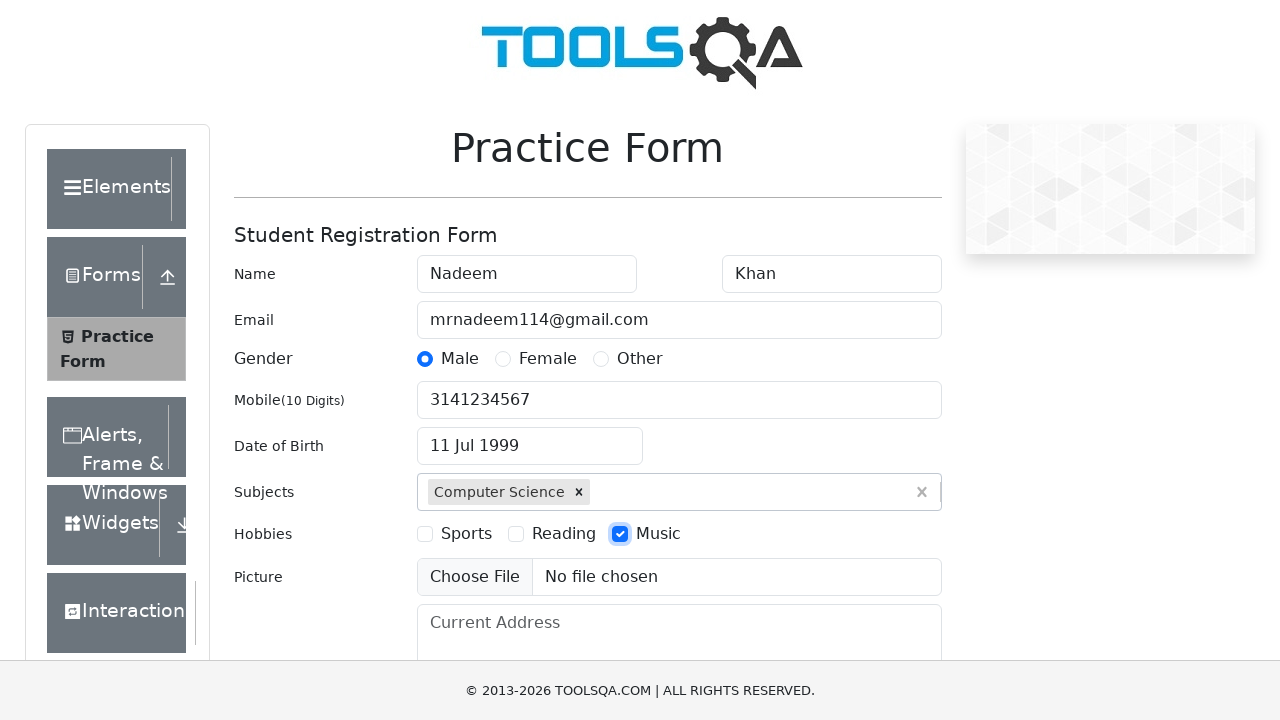

Filled current address field with full address on #currentAddress
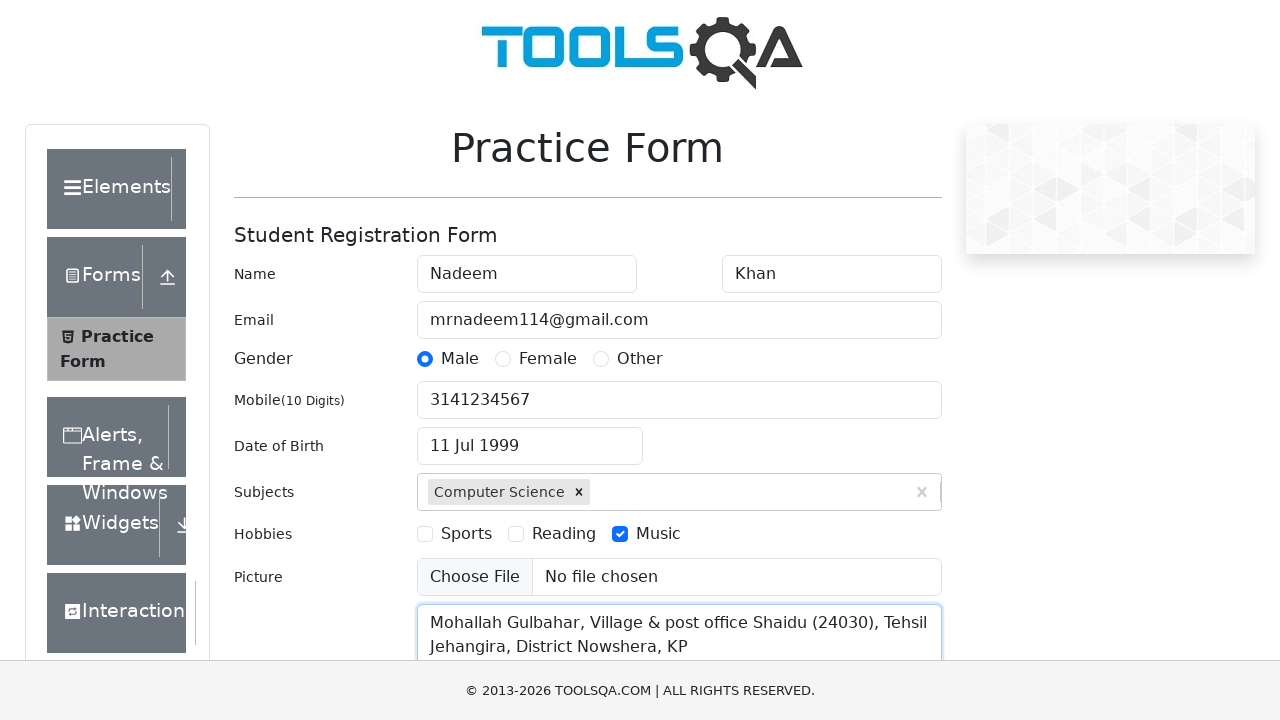

Clicked state dropdown to open it at (430, 437) on #react-select-3-input
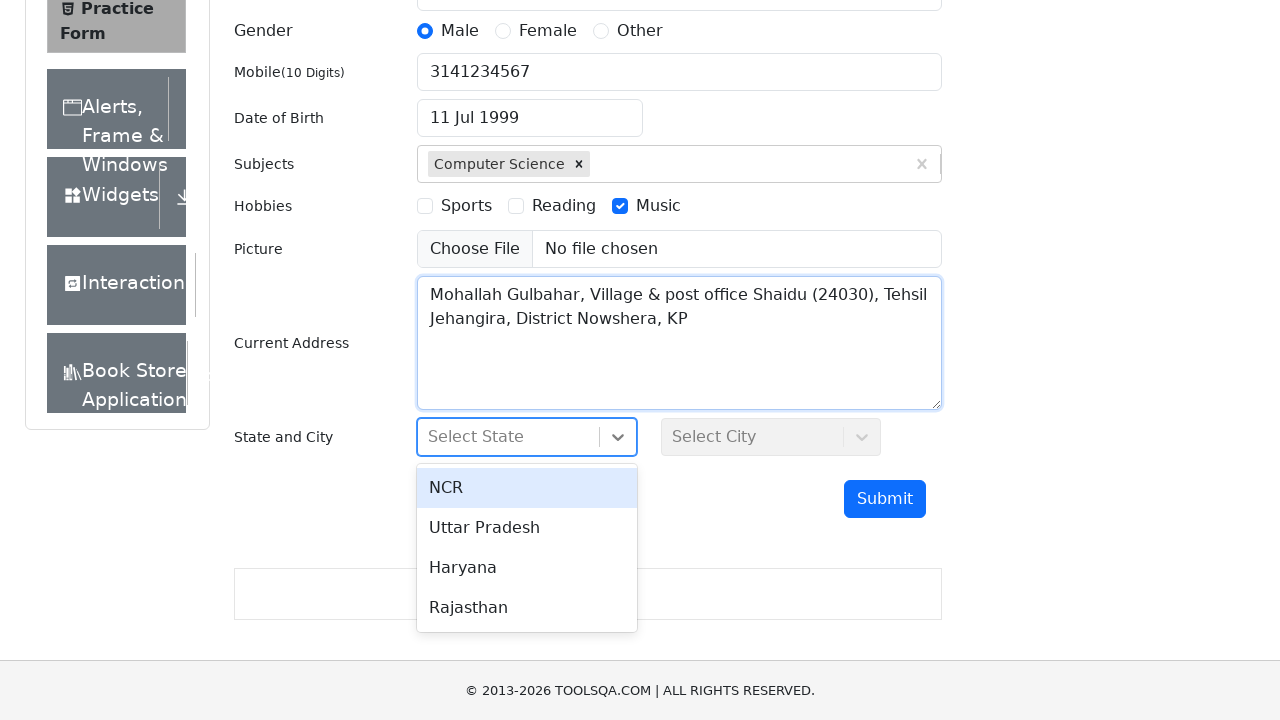

Typed 'Raj' in state dropdown filter on #react-select-3-input
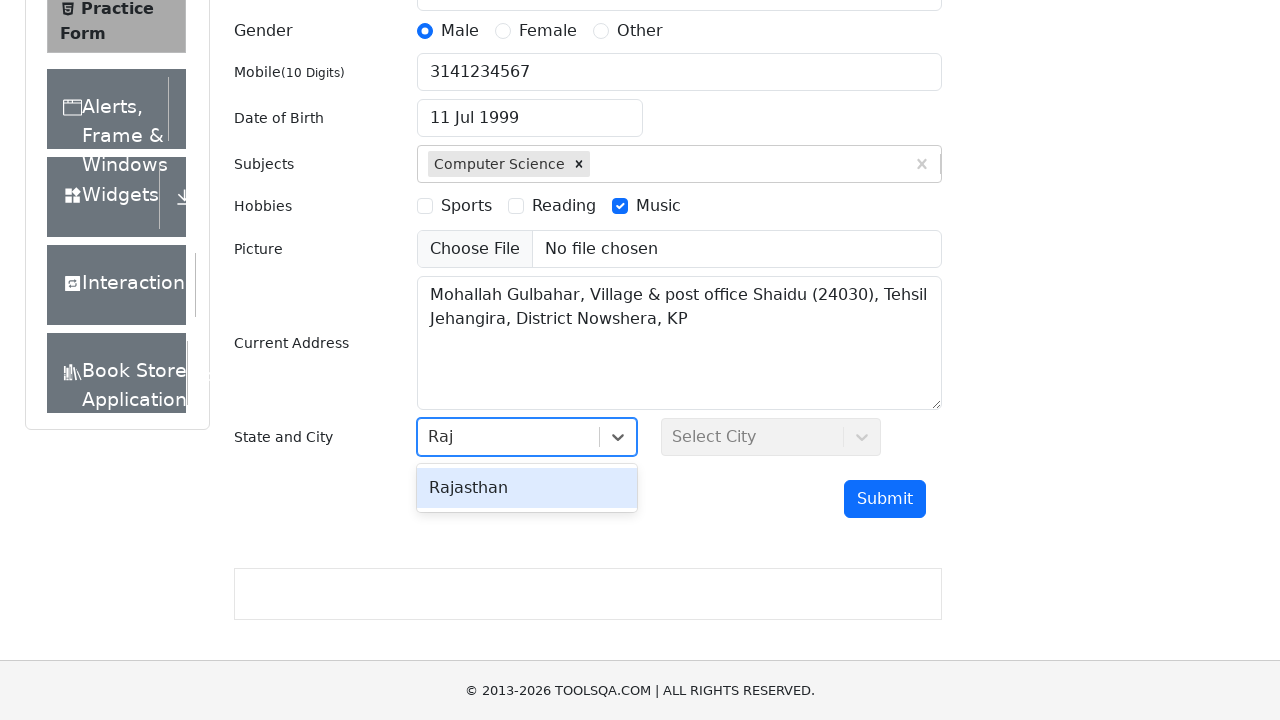

Selected state from dropdown
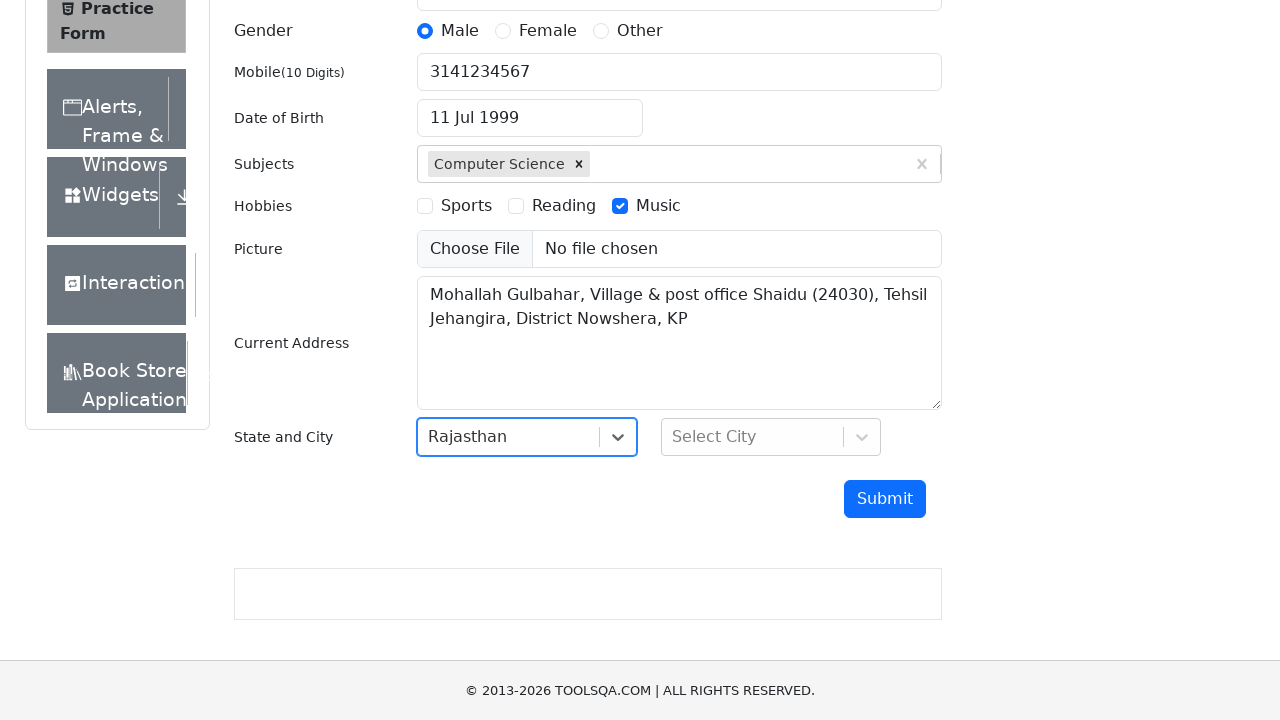

Clicked city dropdown to open it at (674, 437) on #react-select-4-input
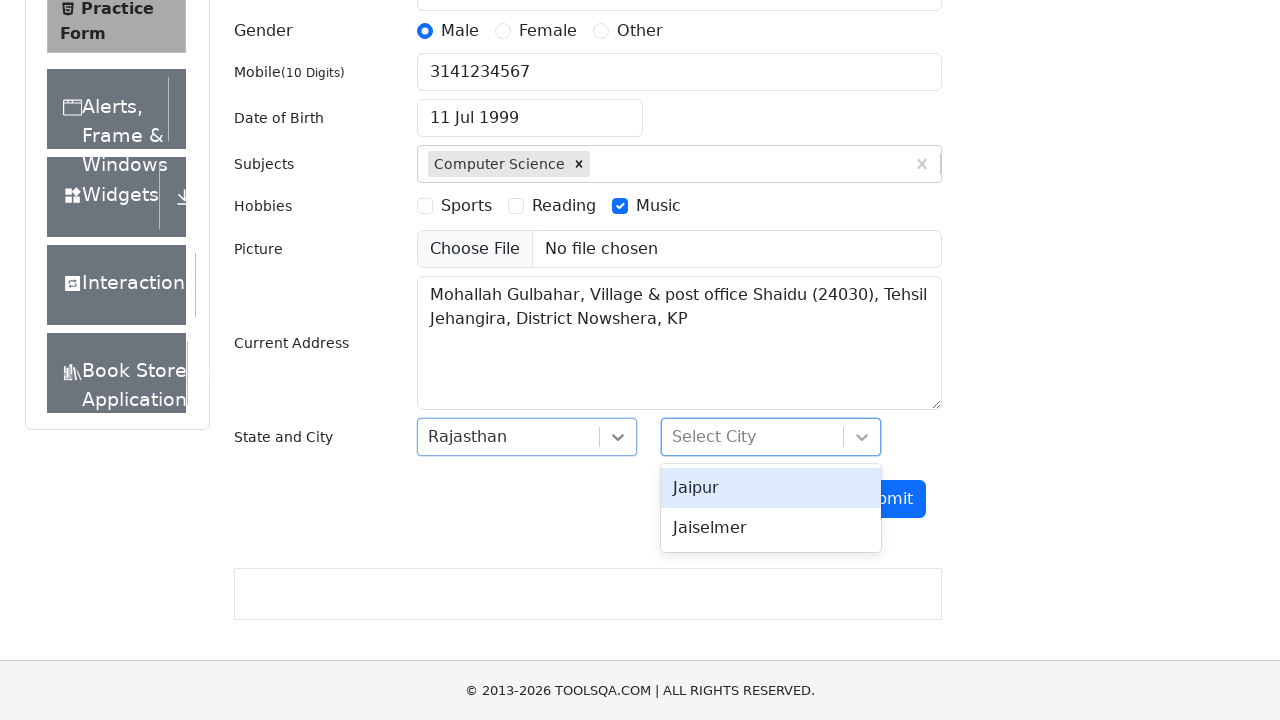

Typed 'Jaip' in city dropdown filter on #react-select-4-input
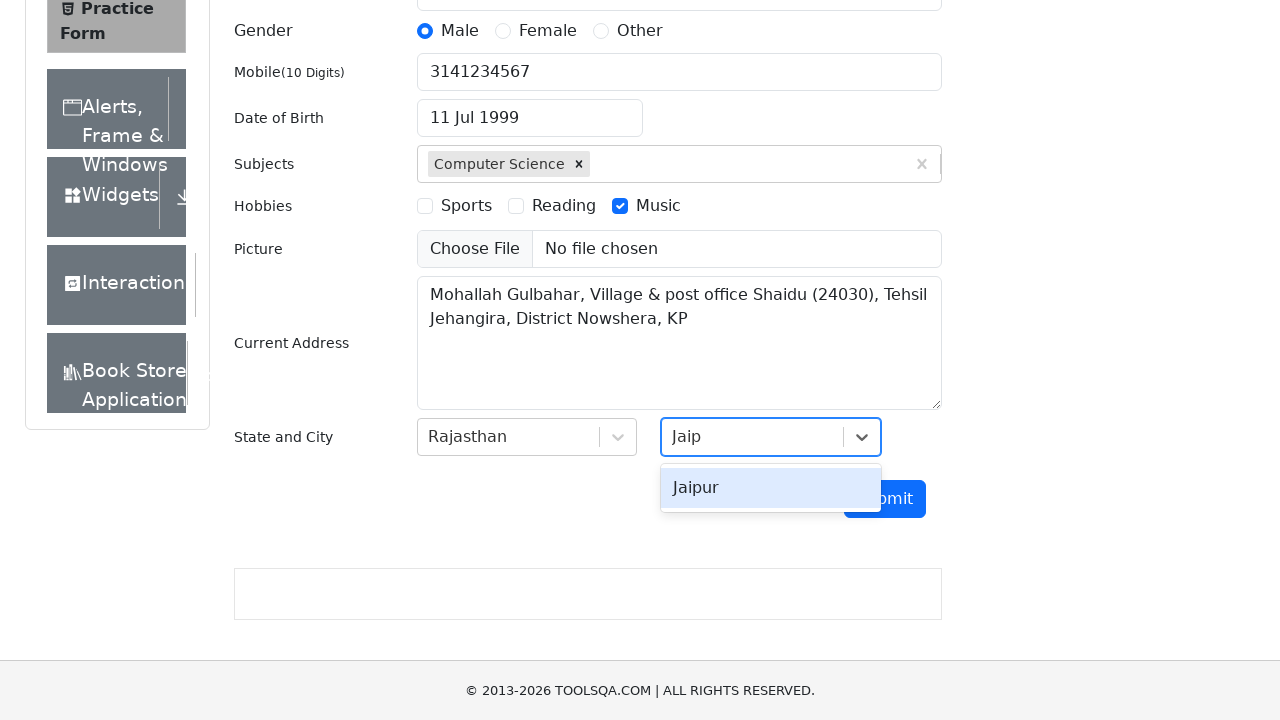

Selected city from dropdown
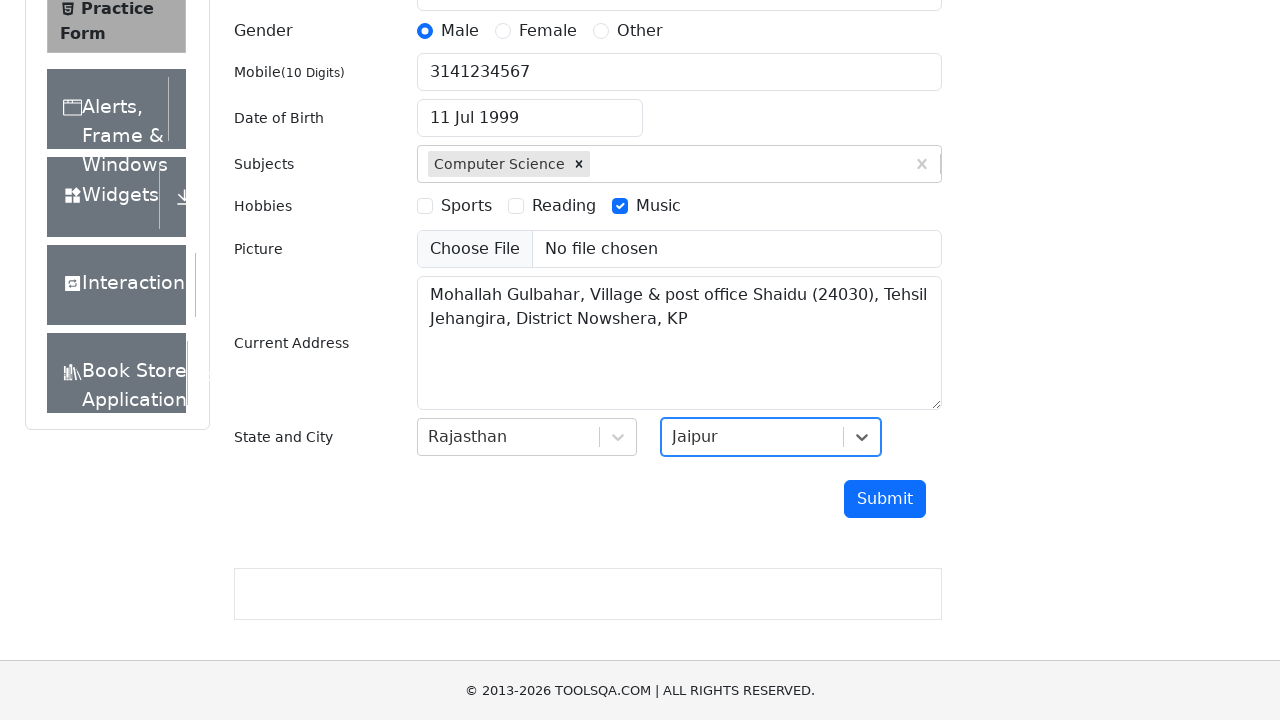

Clicked submit button to submit the form at (885, 499) on #submit
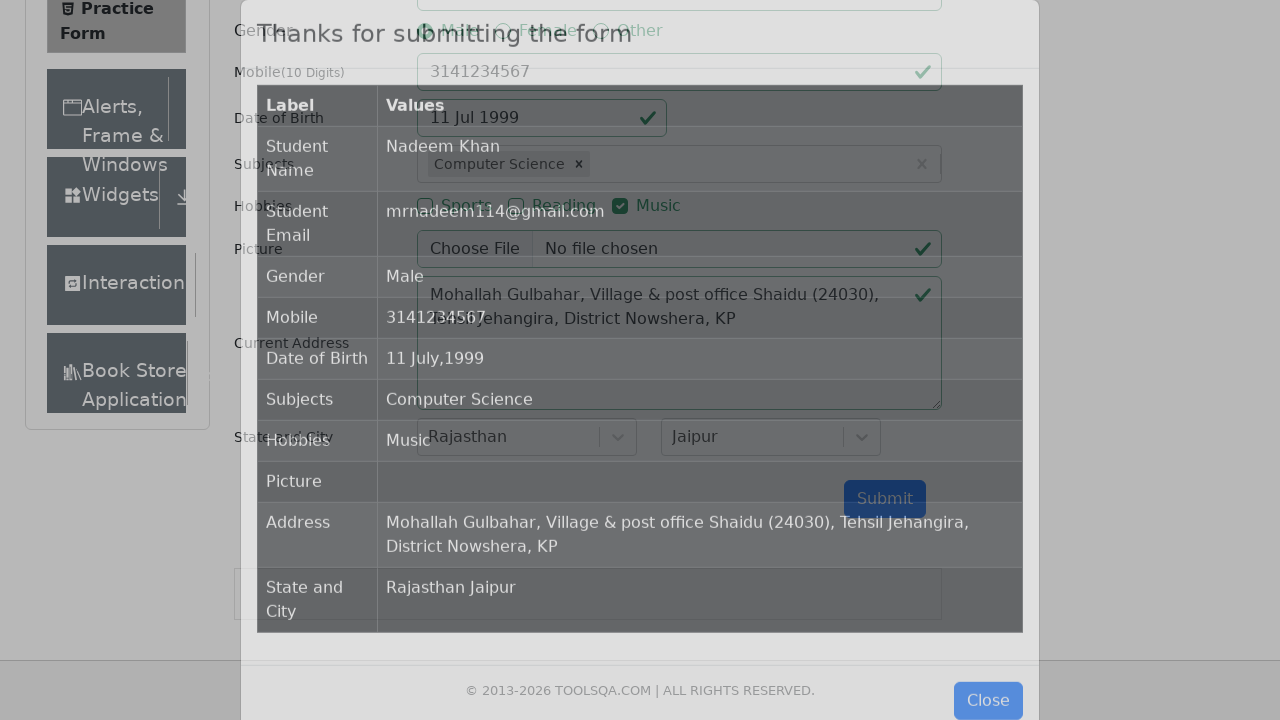

Submission modal appeared confirming form submission
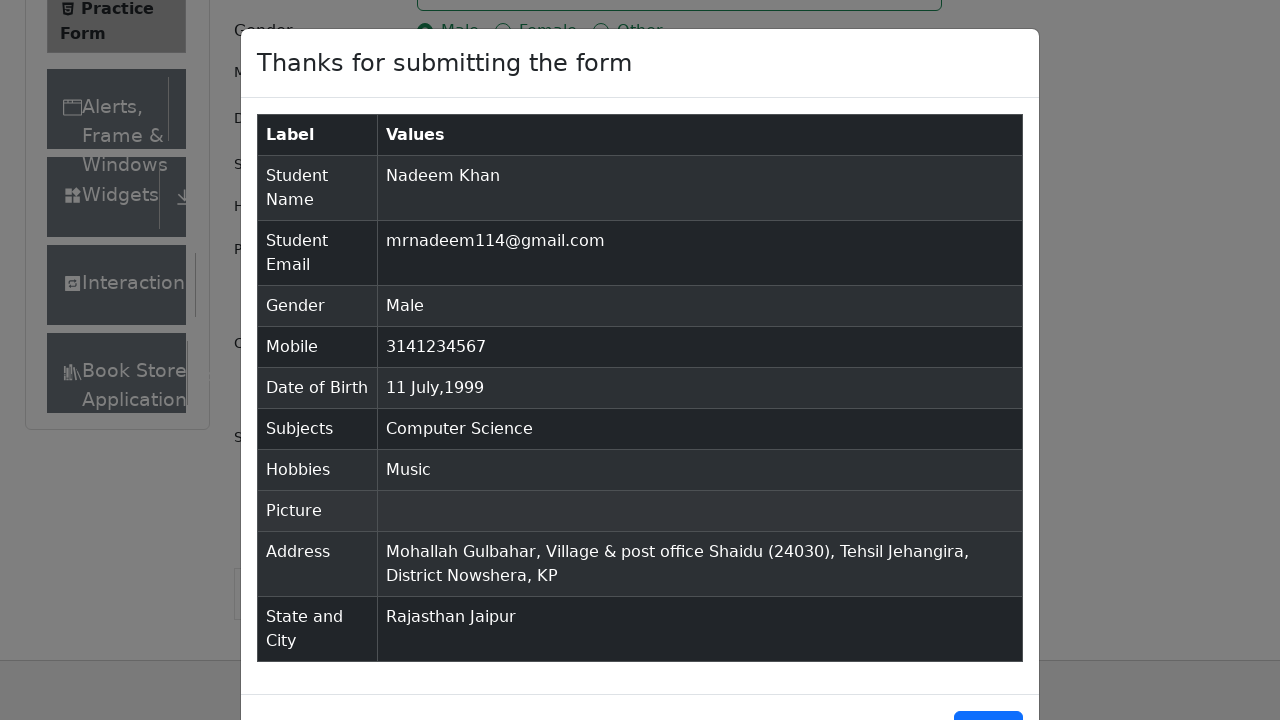

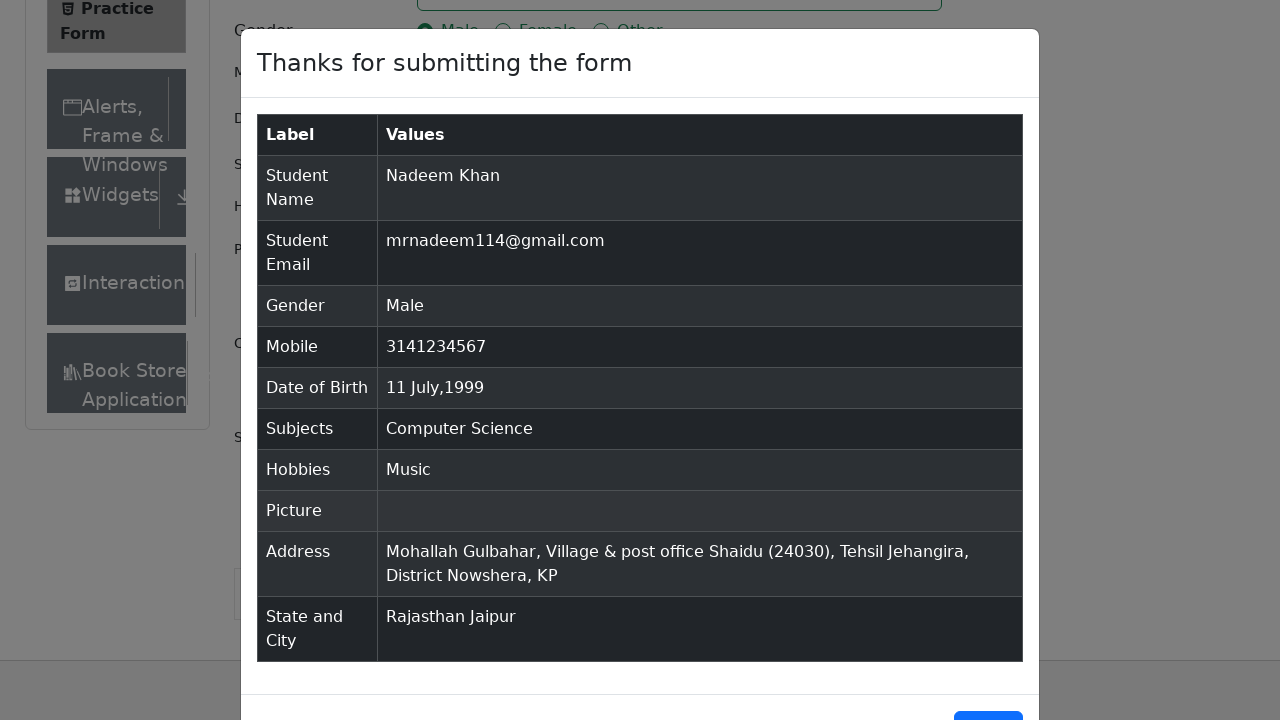